Tests a flight booking form by selecting a destination from an autocomplete dropdown, configuring passenger counts (adults, children, infants), selecting currency, and attempting to find flights

Starting URL: https://rahulshettyacademy.com/dropdownsPractise/#

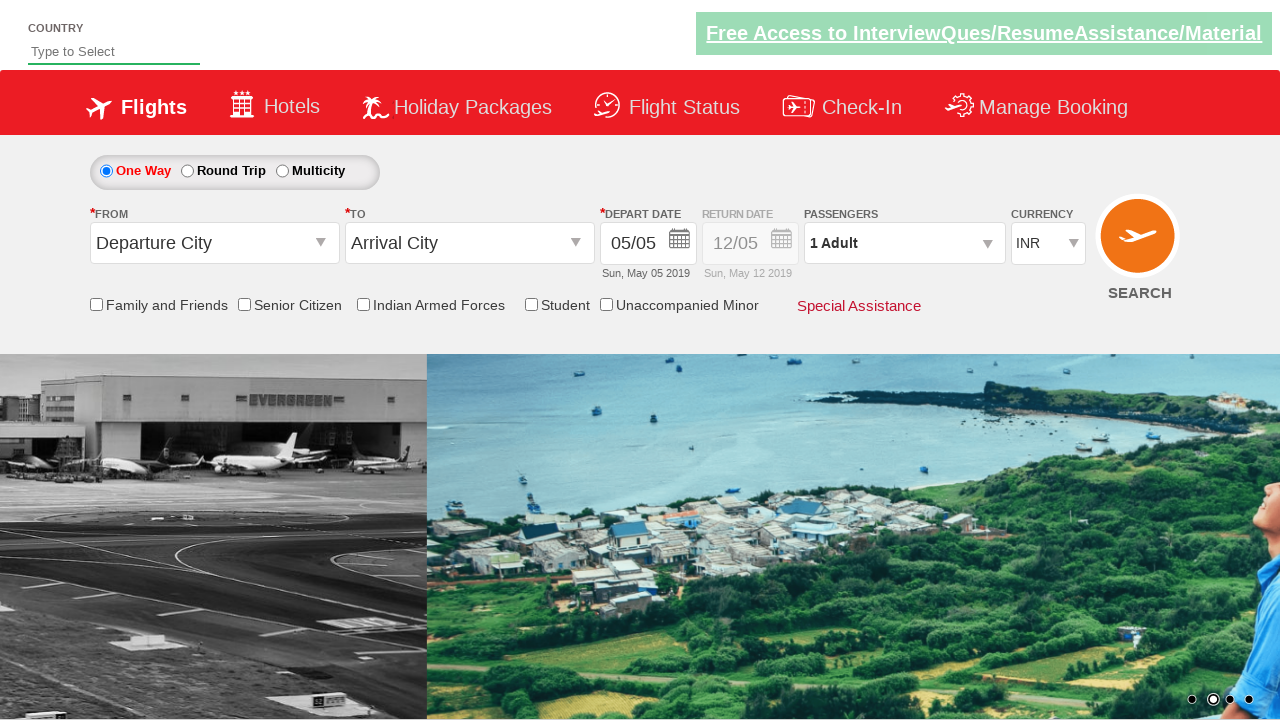

Typed 'Ta' in autosuggest field to trigger autocomplete on #autosuggest
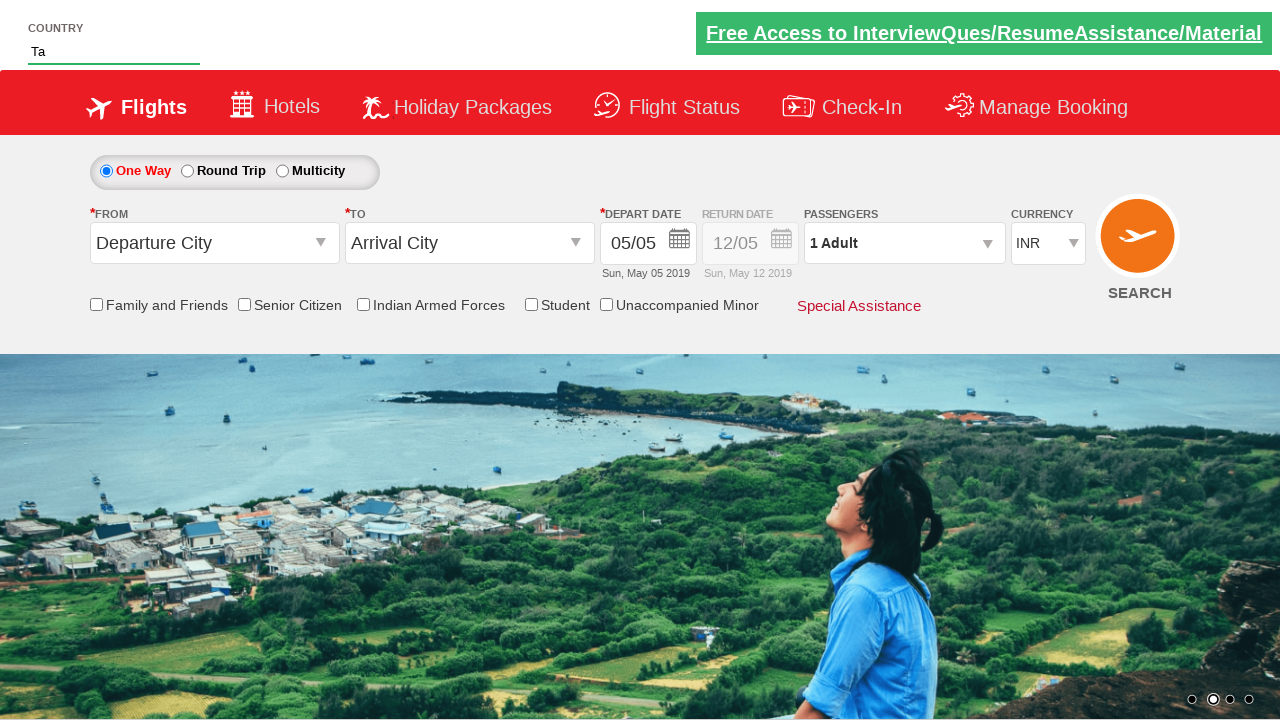

Autocomplete suggestions appeared
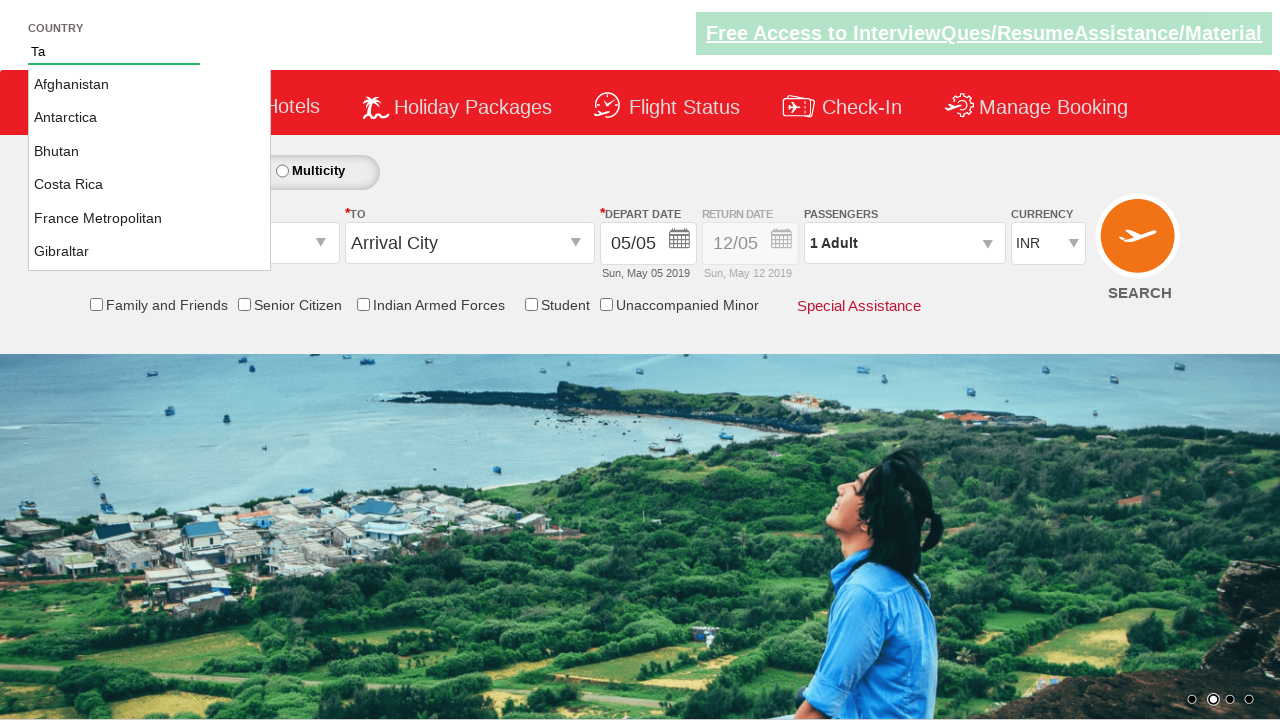

Selected TAJIKISTAN from autocomplete dropdown at (150, 168) on li.ui-menu-item a:has-text('TAJIKISTAN')
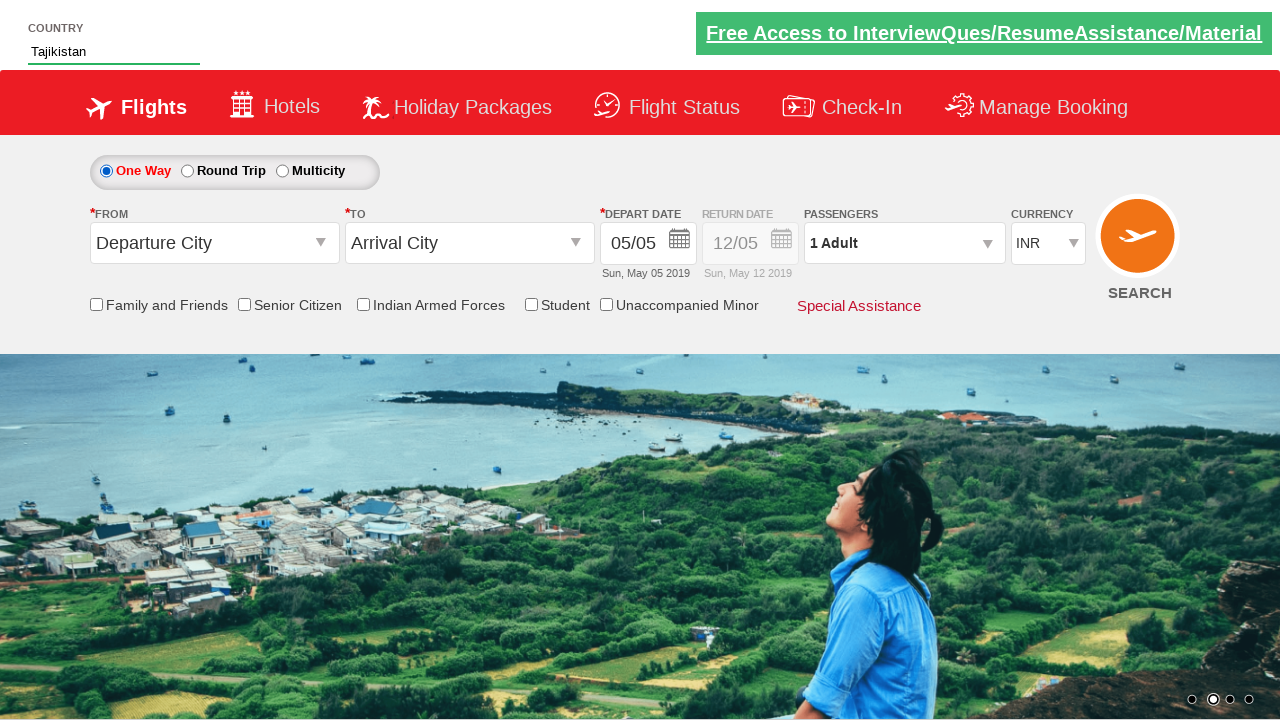

Opened passenger selection dropdown at (904, 243) on #divpaxinfo
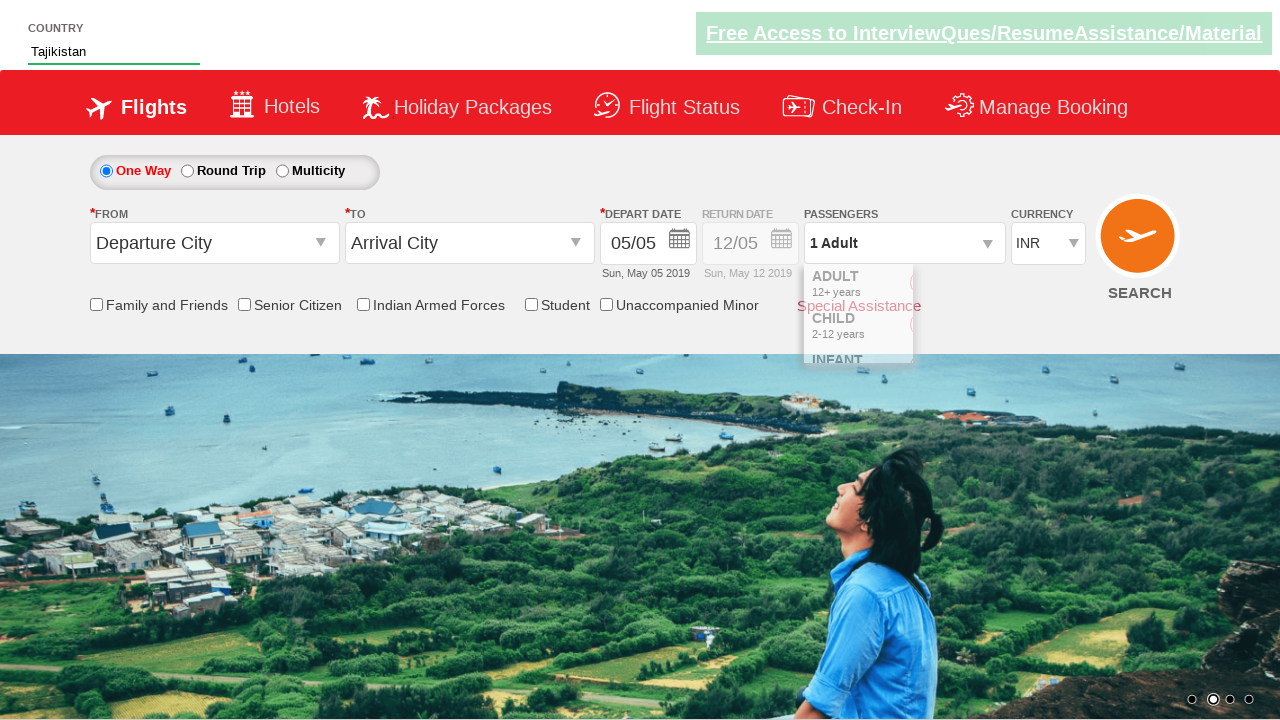

Passenger selection dropdown fully loaded
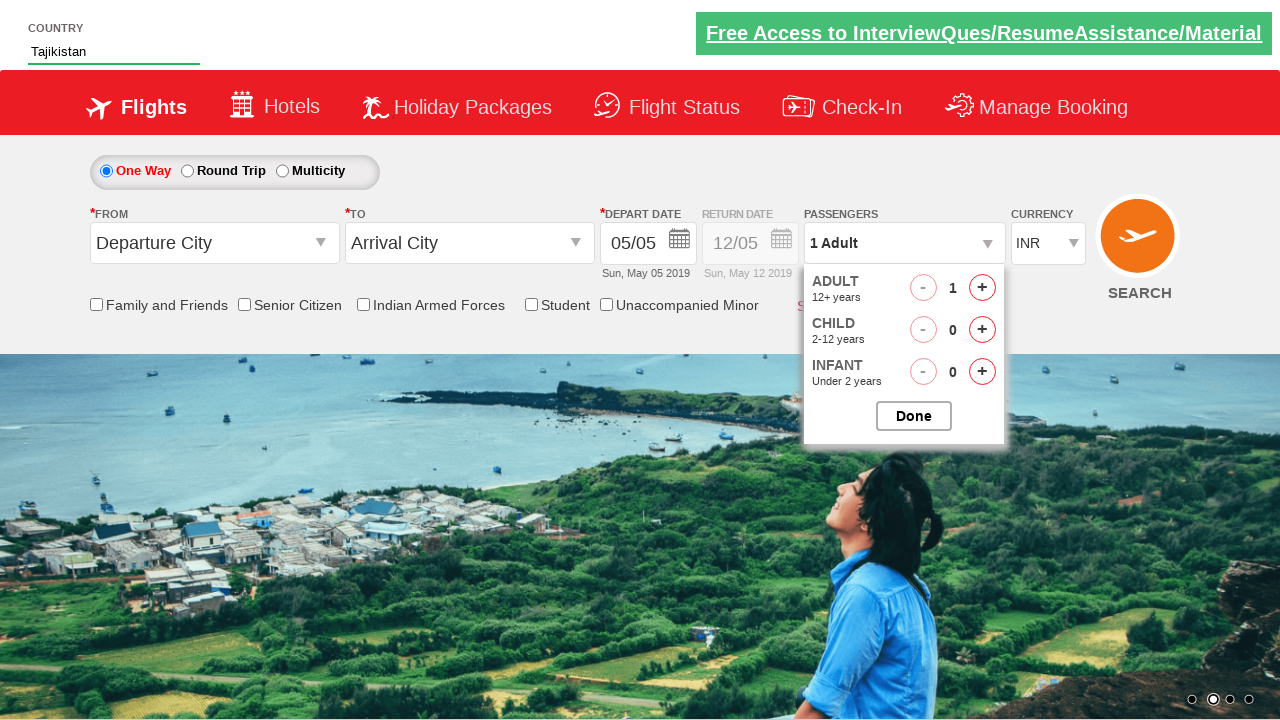

Incremented adult count (iteration 1/4) at (982, 288) on #hrefIncAdt
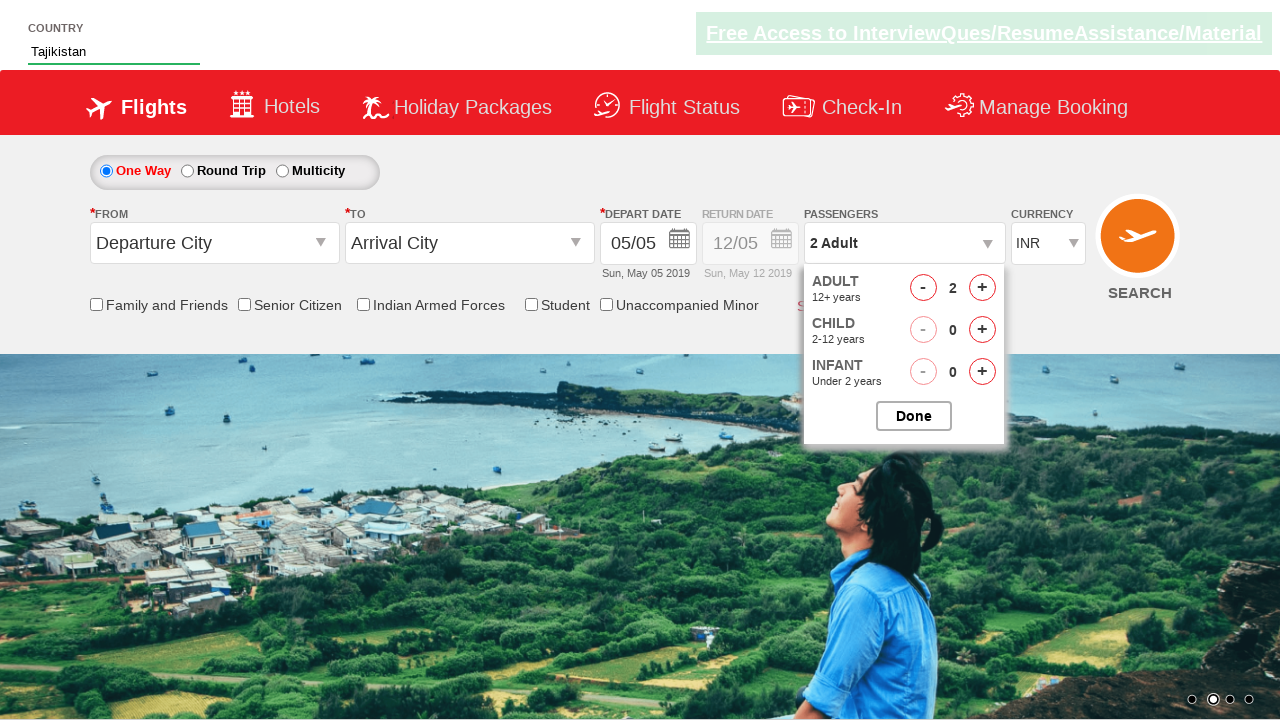

Incremented adult count (iteration 2/4) at (982, 288) on #hrefIncAdt
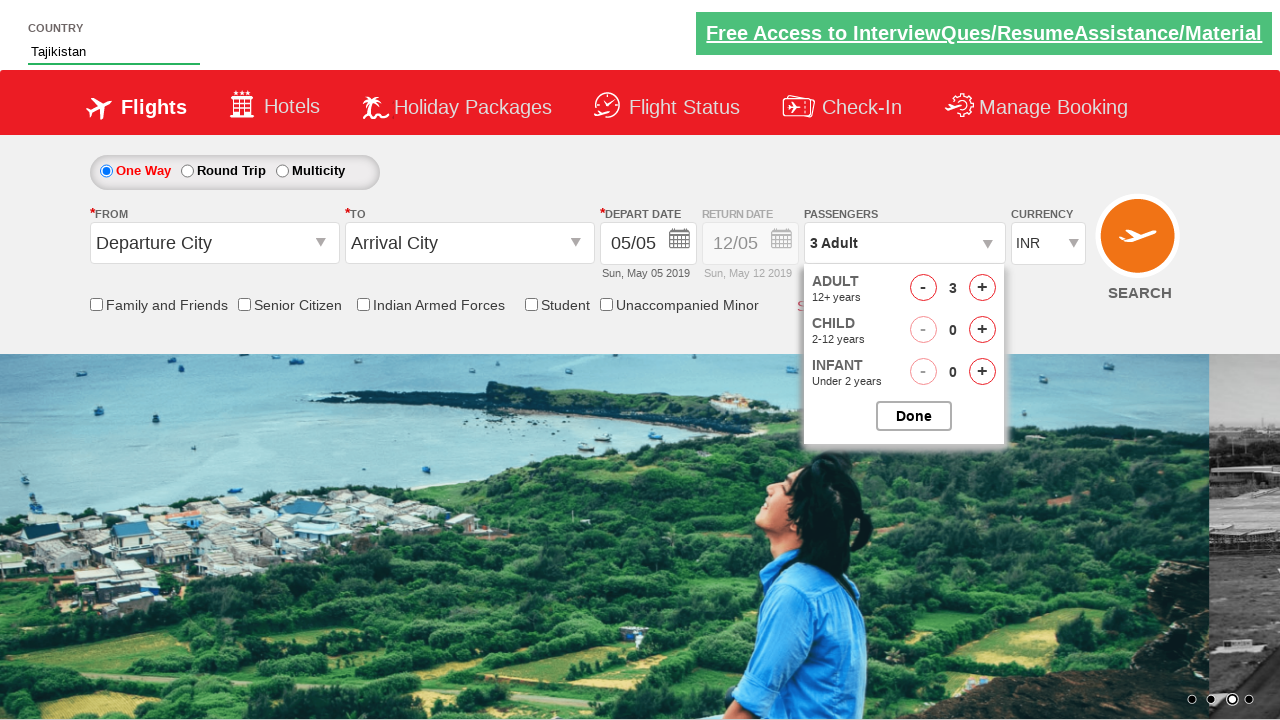

Incremented adult count (iteration 3/4) at (982, 288) on #hrefIncAdt
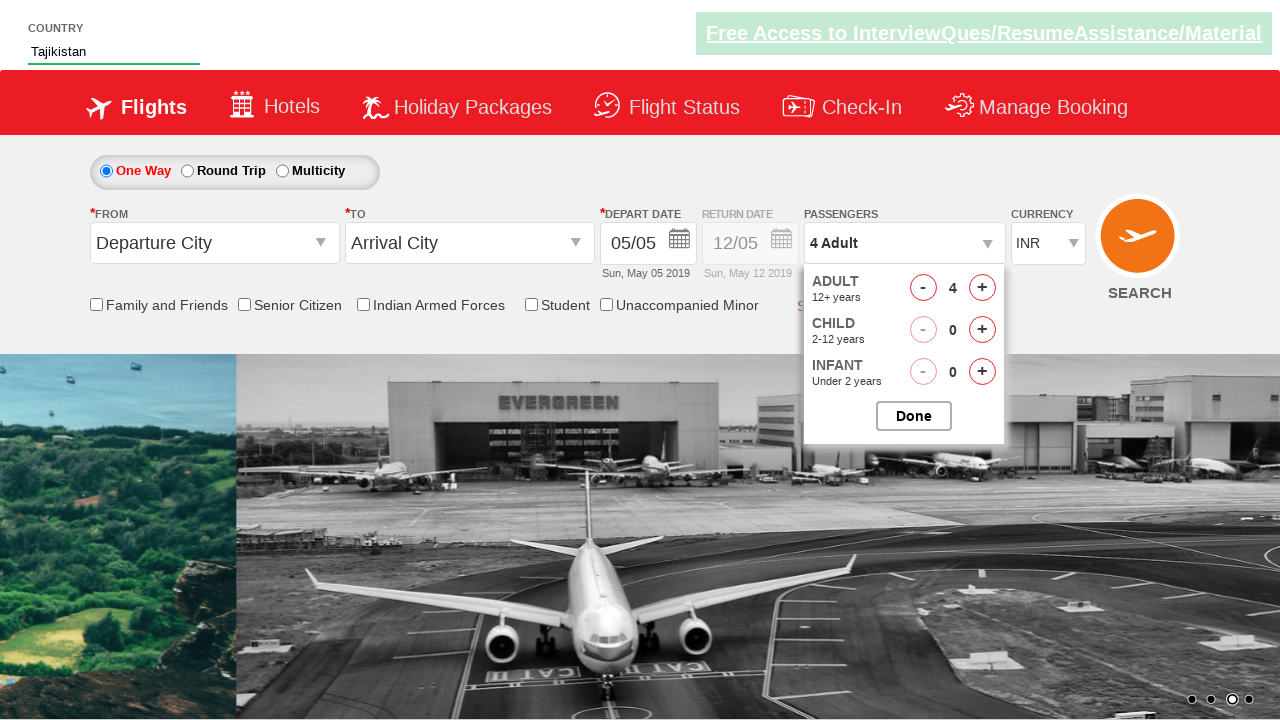

Incremented adult count (iteration 4/4) at (982, 288) on #hrefIncAdt
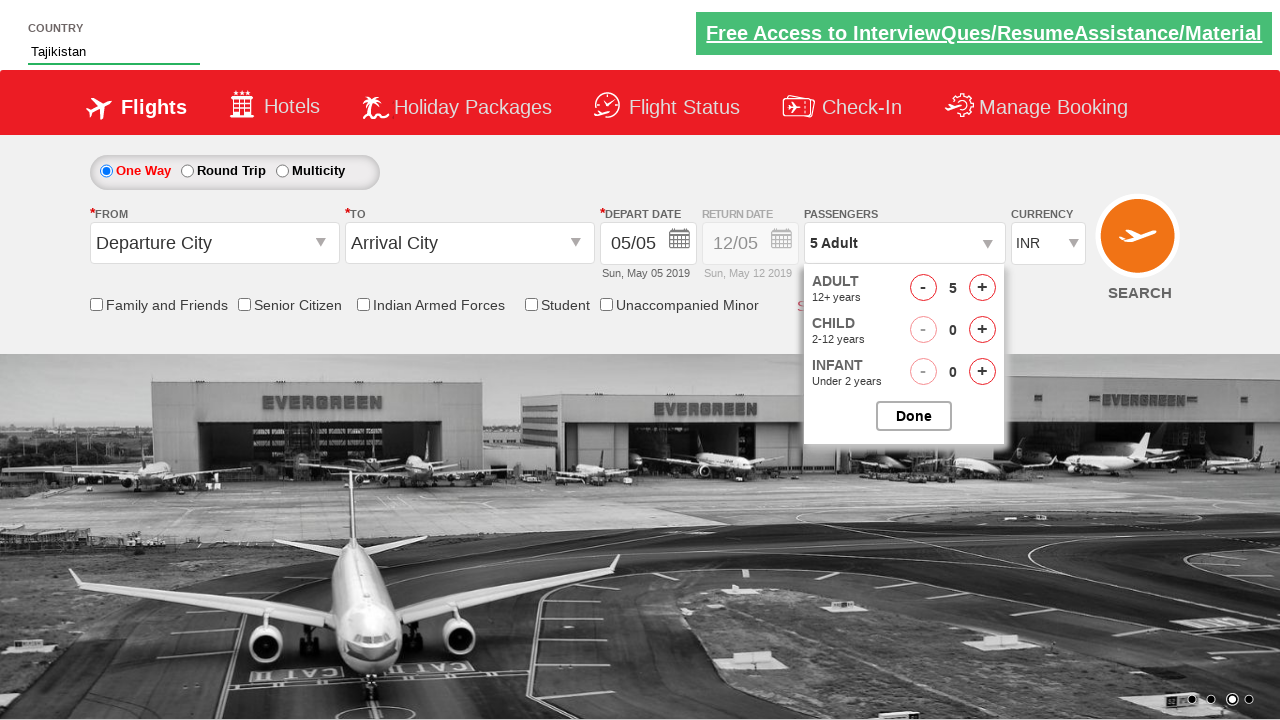

Incremented children count (iteration 1/2) at (982, 330) on #hrefIncChd
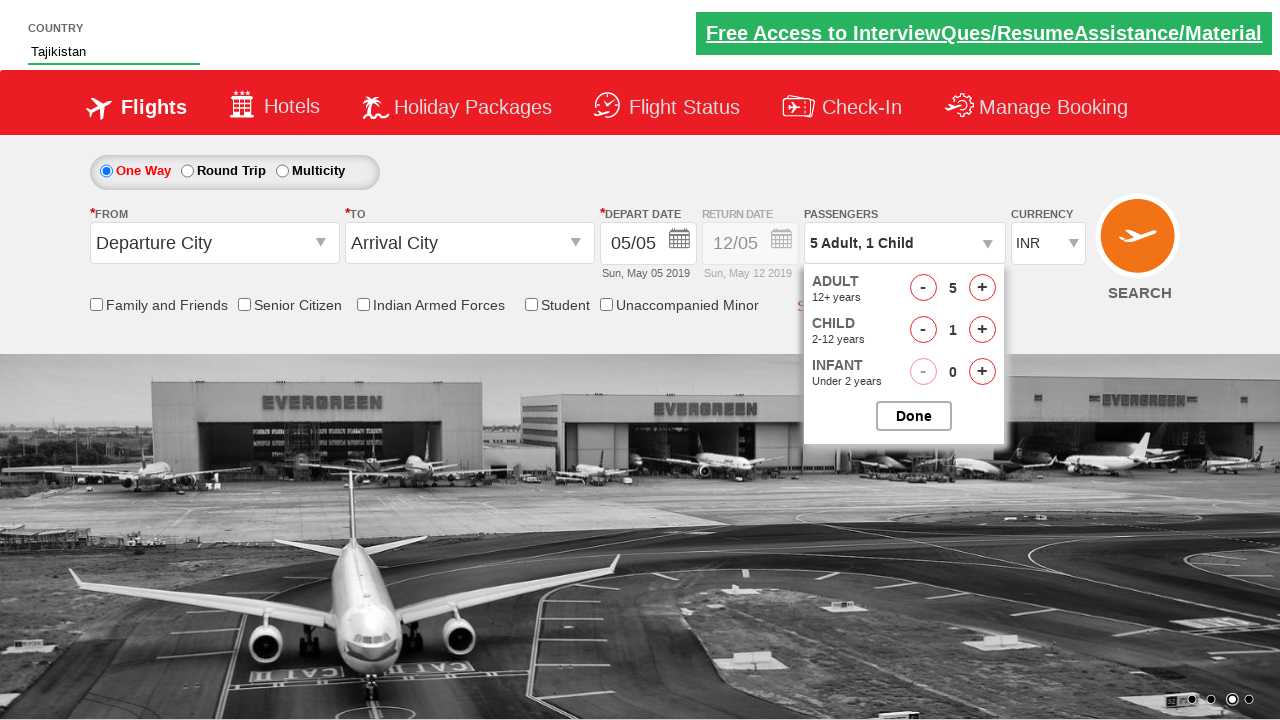

Incremented children count (iteration 2/2) at (982, 330) on #hrefIncChd
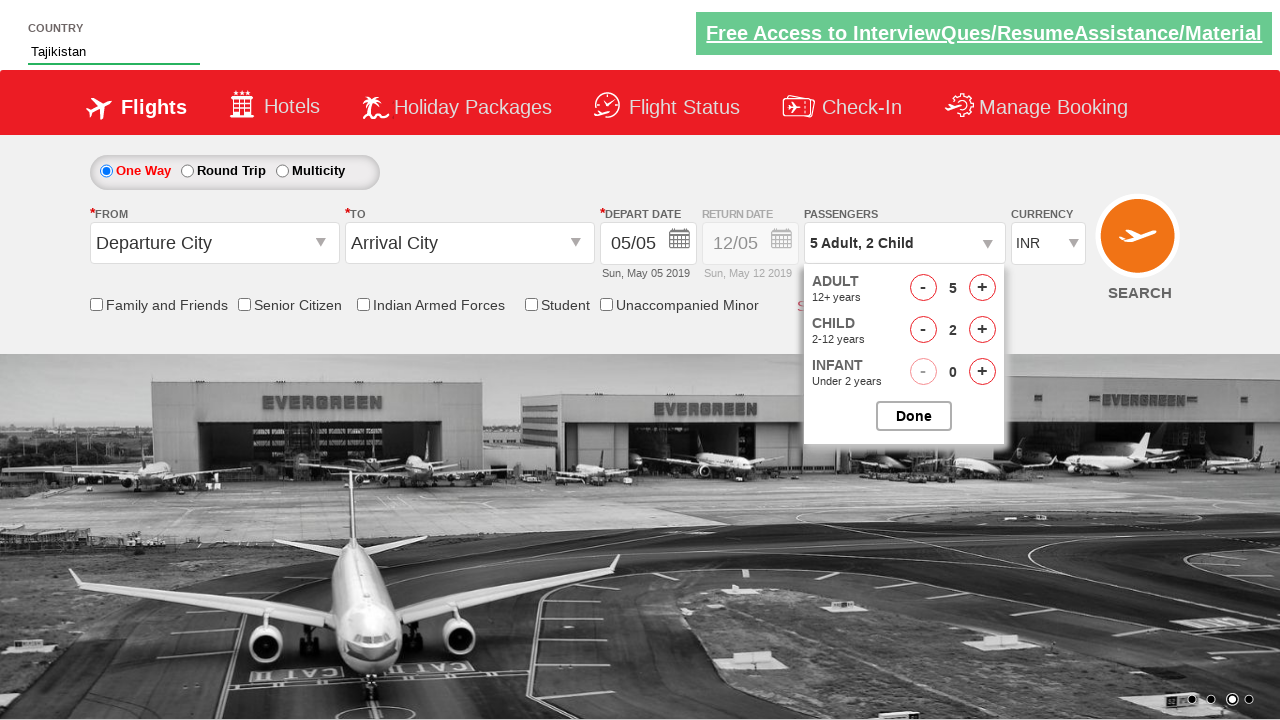

Incremented infants count (iteration 1/2) at (982, 372) on #hrefIncInf
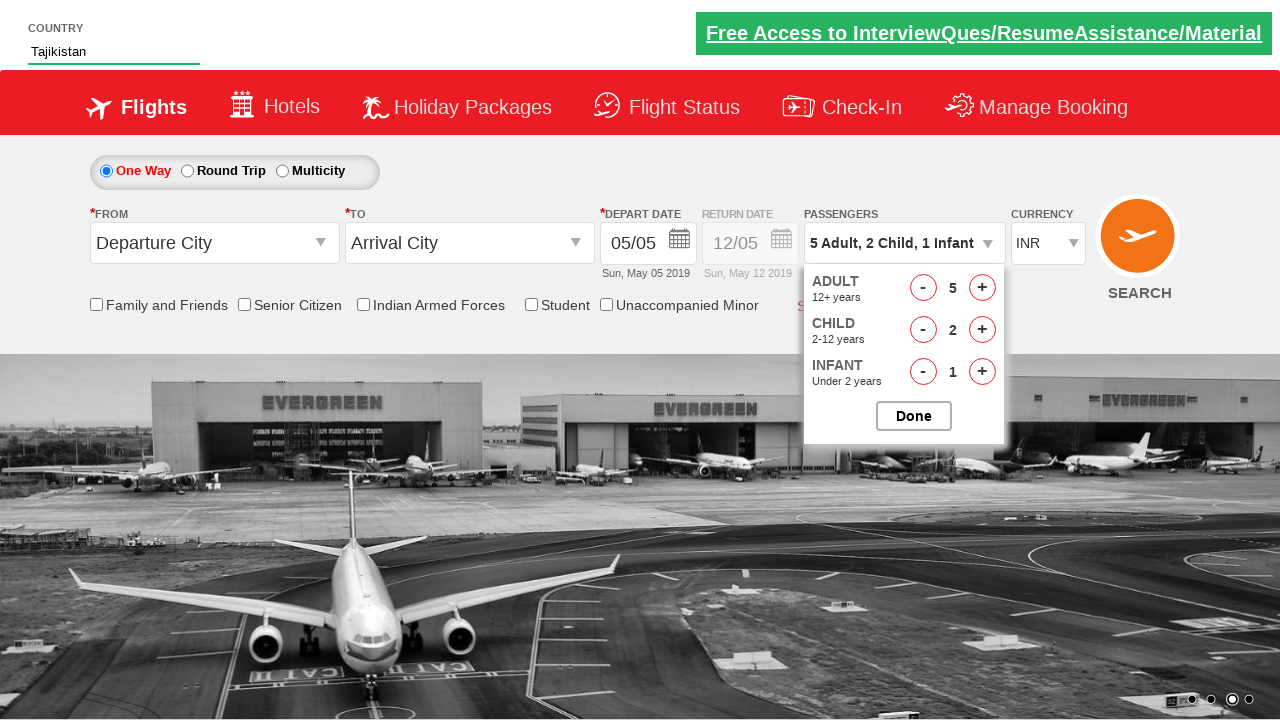

Incremented infants count (iteration 2/2) at (982, 372) on #hrefIncInf
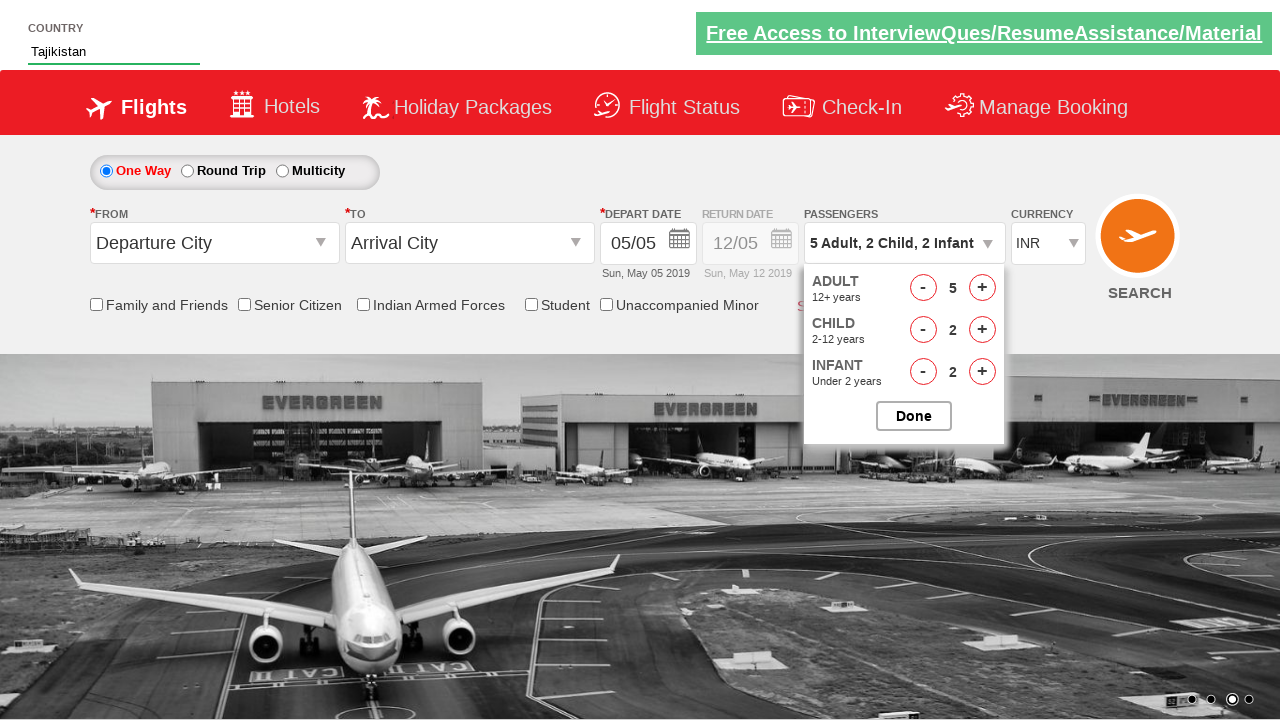

Closed passenger selection dropdown at (914, 416) on #btnclosepaxoption
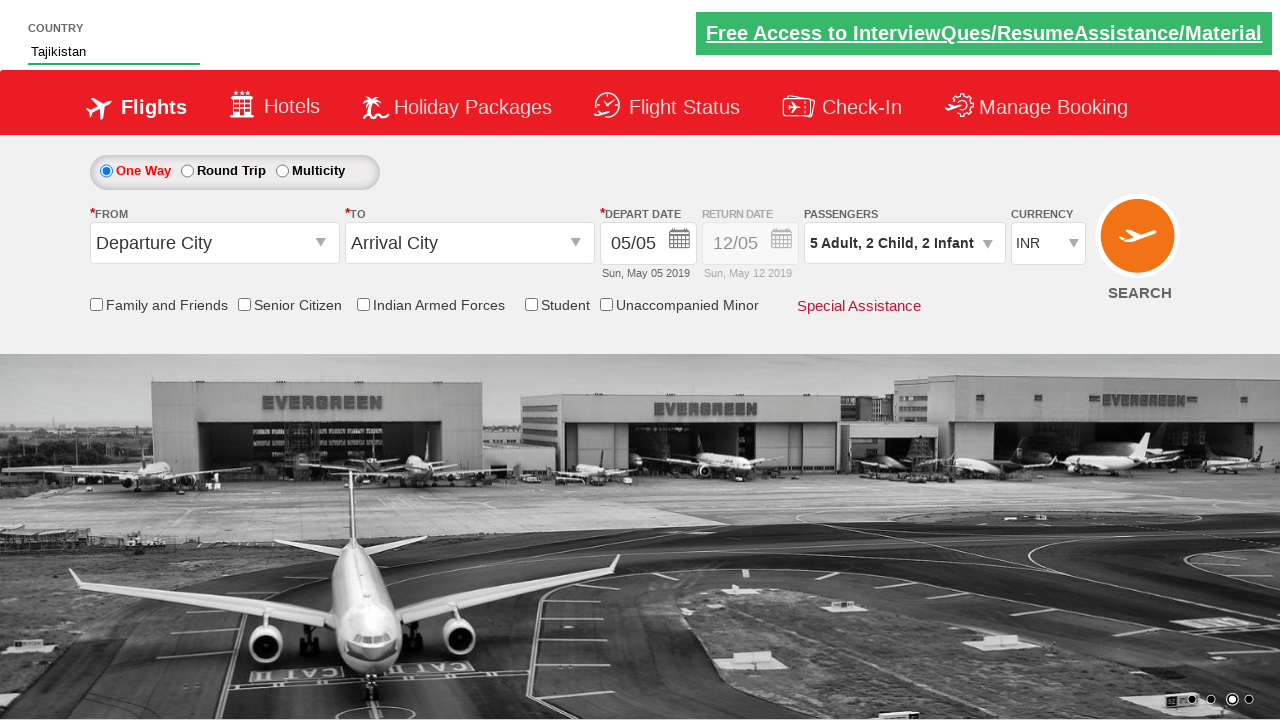

Selected USD currency from dropdown on #ctl00_mainContent_DropDownListCurrency
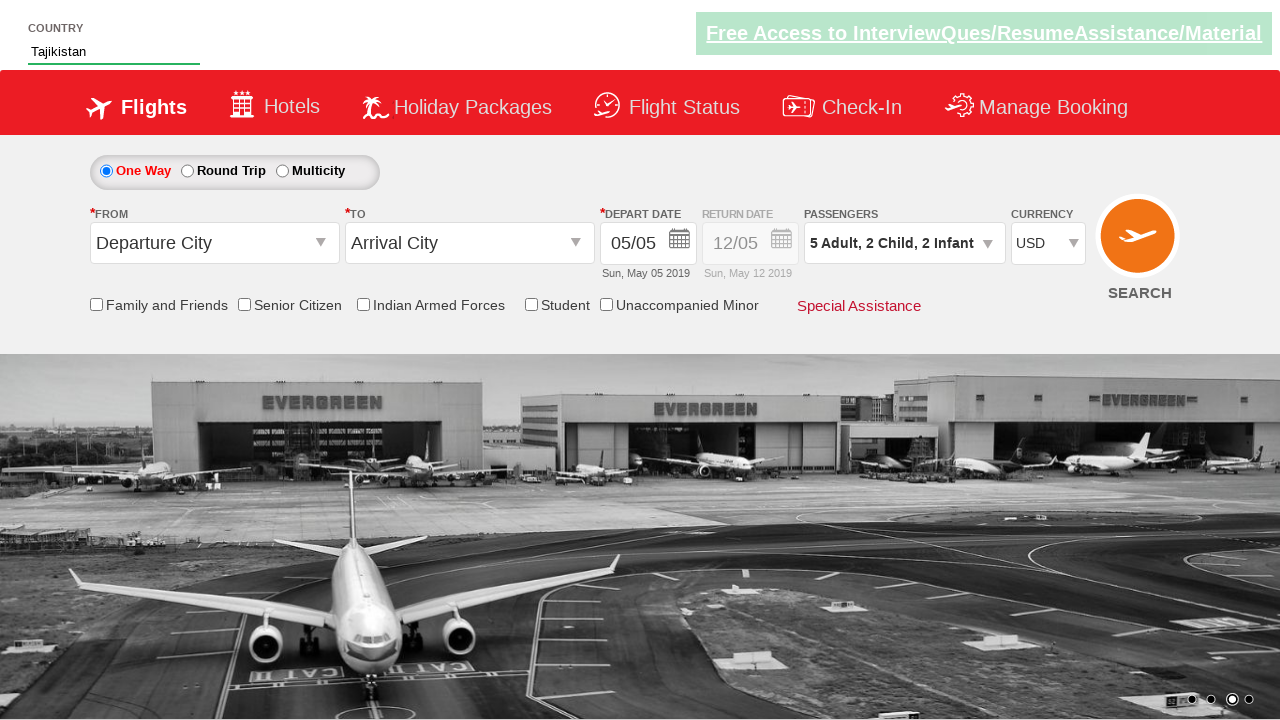

Clicked Find Flights button to search for flights at (1140, 245) on #ctl00_mainContent_btn_FindFlights
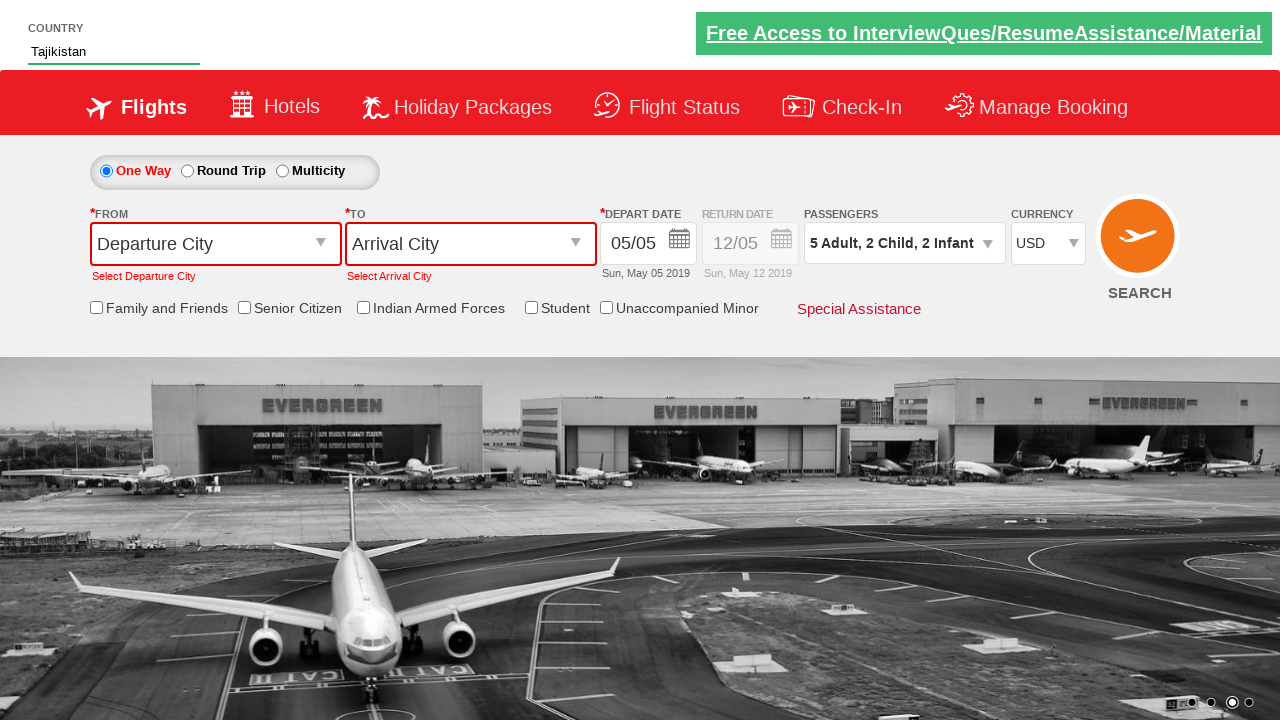

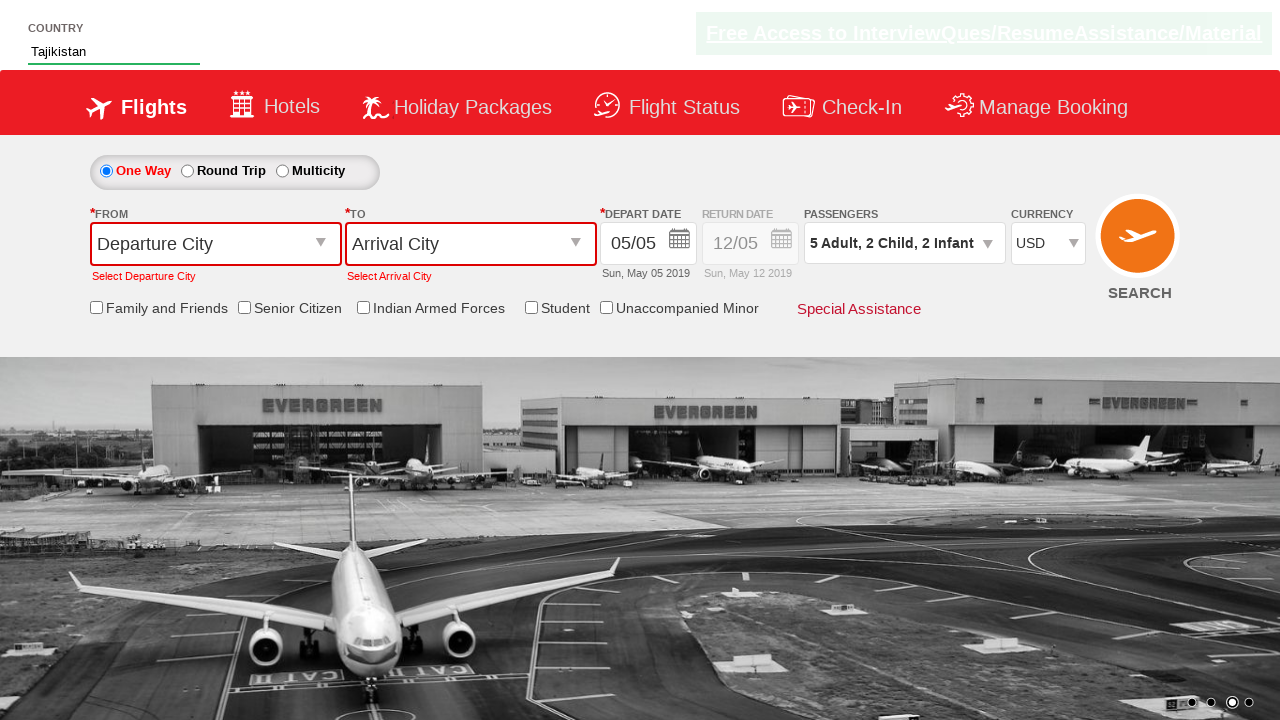